Tests handling a simple JavaScript alert by clicking a button, switching to the alert, verifying the alert text, and accepting it

Starting URL: https://v1.training-support.net/selenium/javascript-alerts

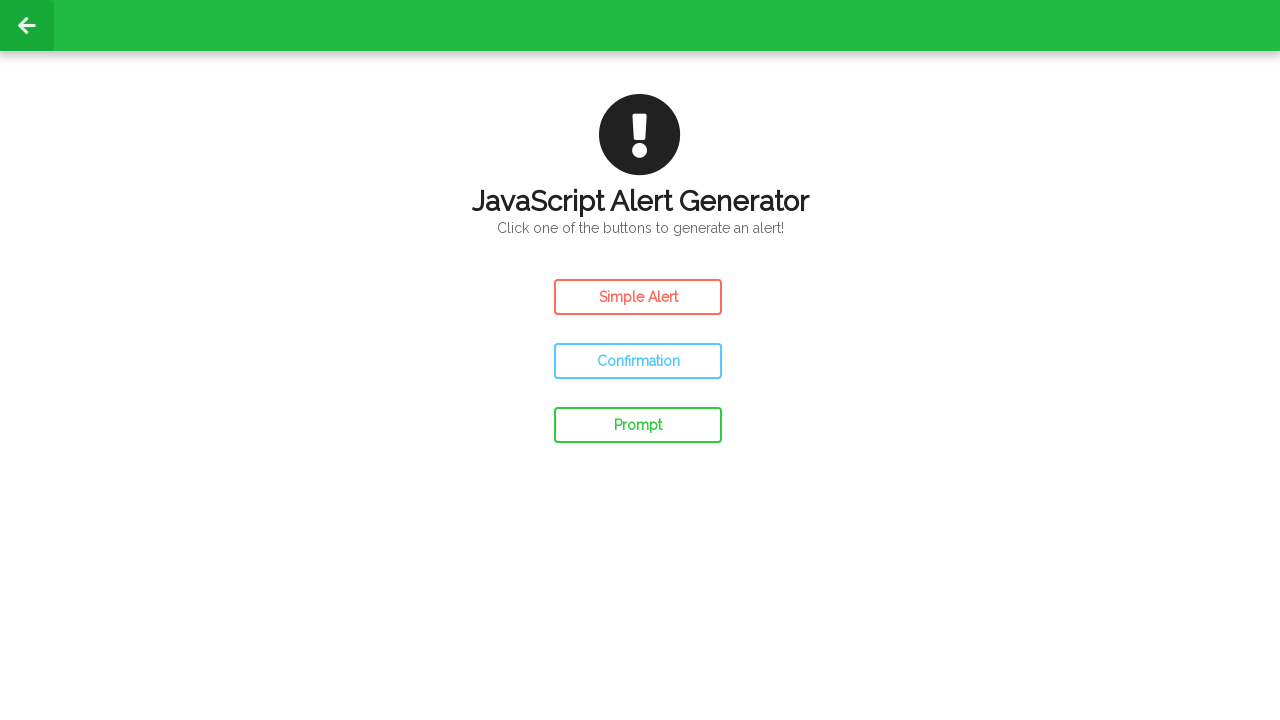

Navigated to JavaScript alerts training page
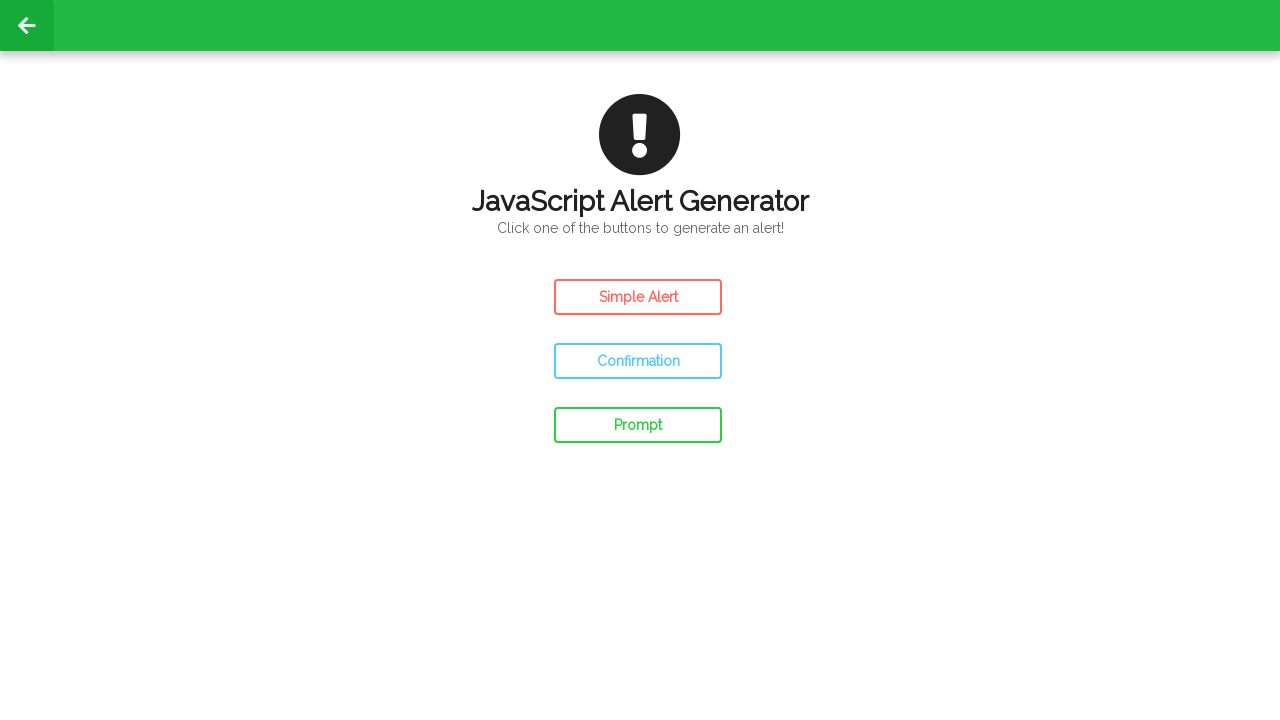

Clicked button to trigger simple JavaScript alert at (638, 297) on #simple
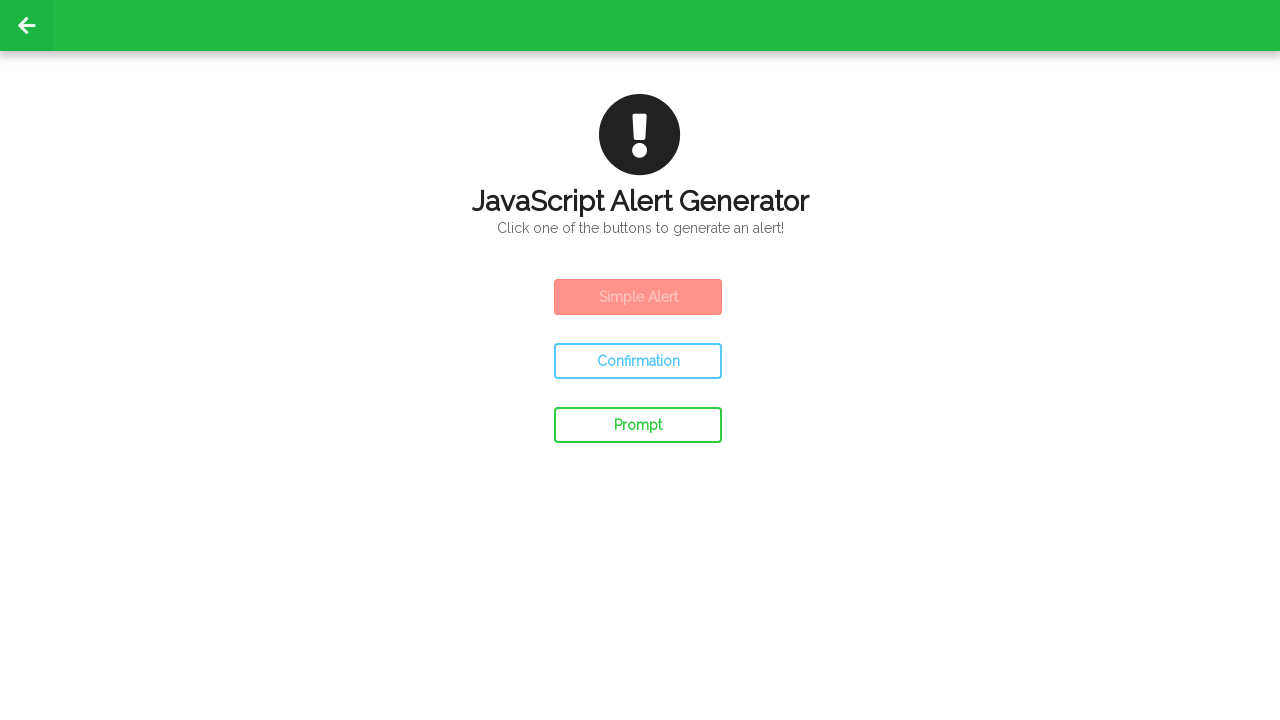

Set up alert handler to accept dialog
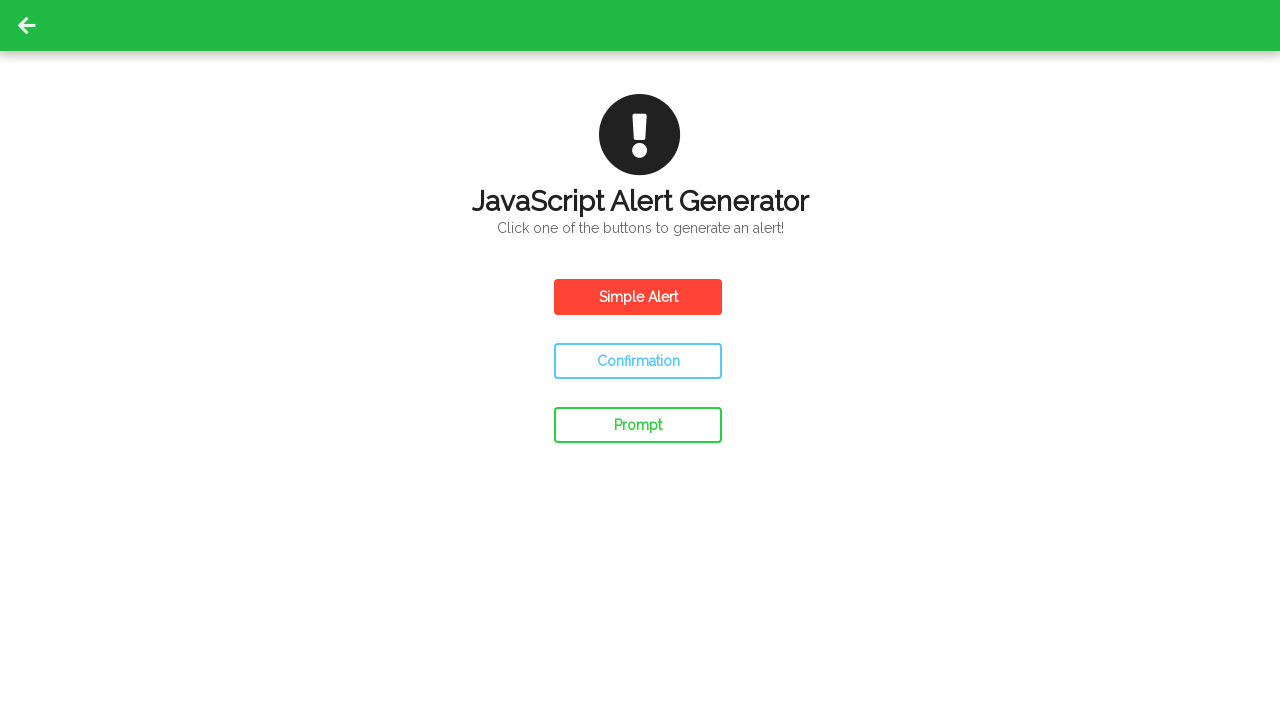

Waited 500ms for alert handling to complete
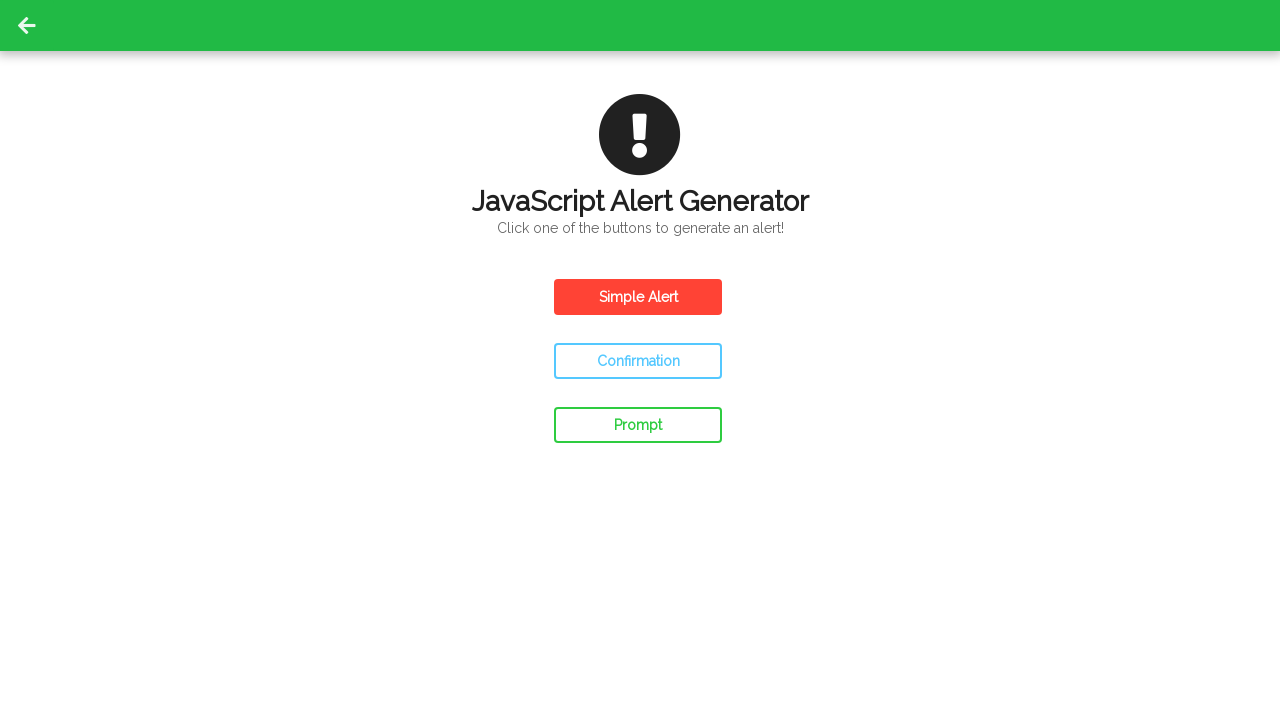

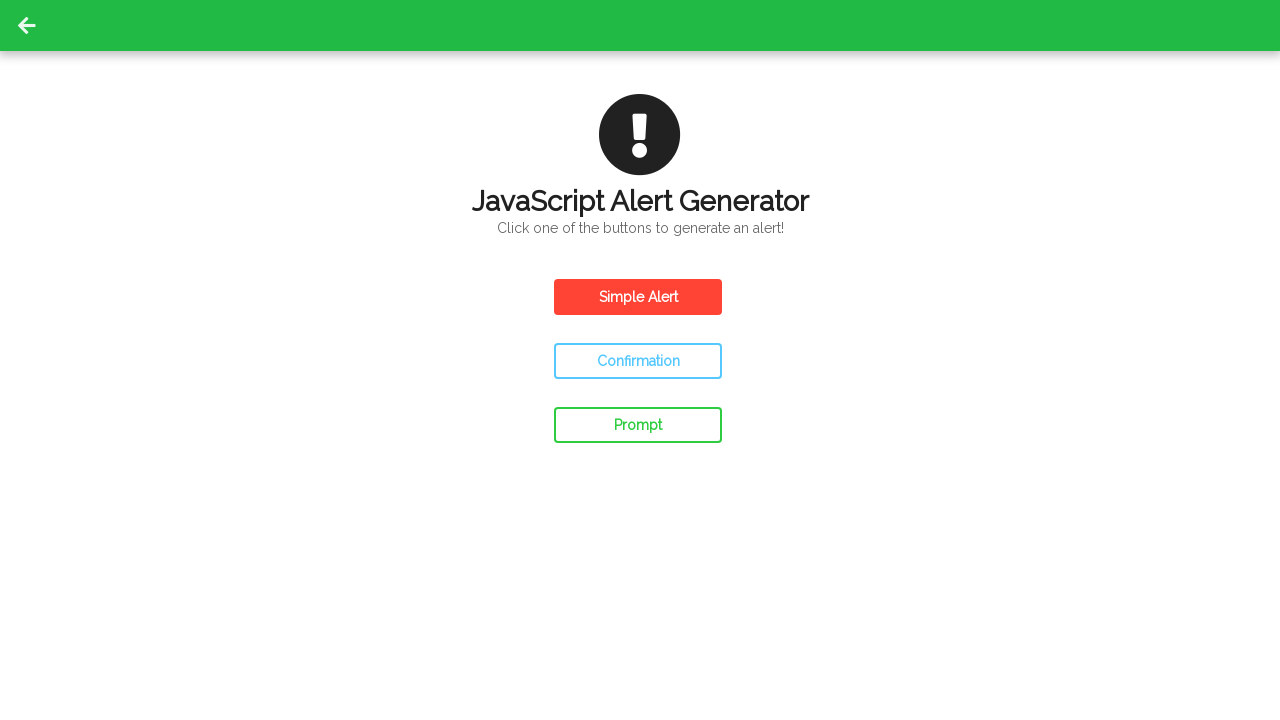